Tests right-click context menu functionality by right-clicking an element, selecting the Copy option from the context menu, and handling the resulting alert

Starting URL: https://swisnl.github.io/jQuery-contextMenu/demo.html

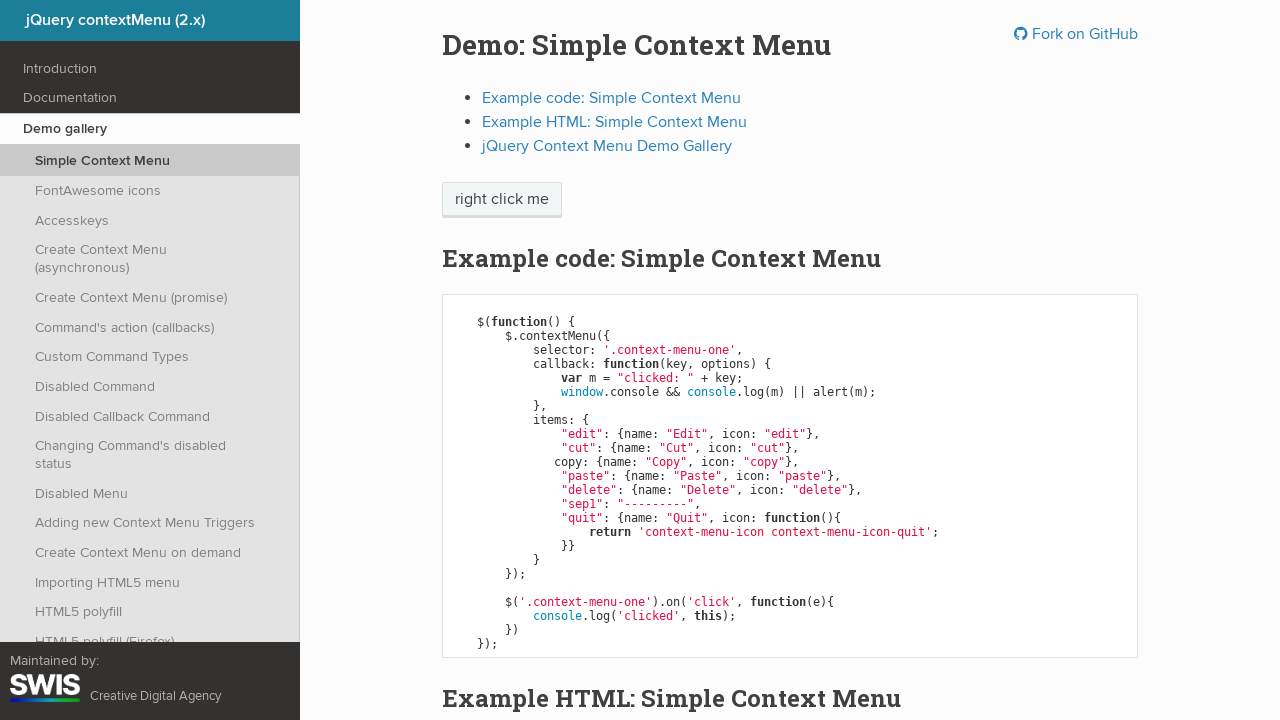

Located the 'right click me' element
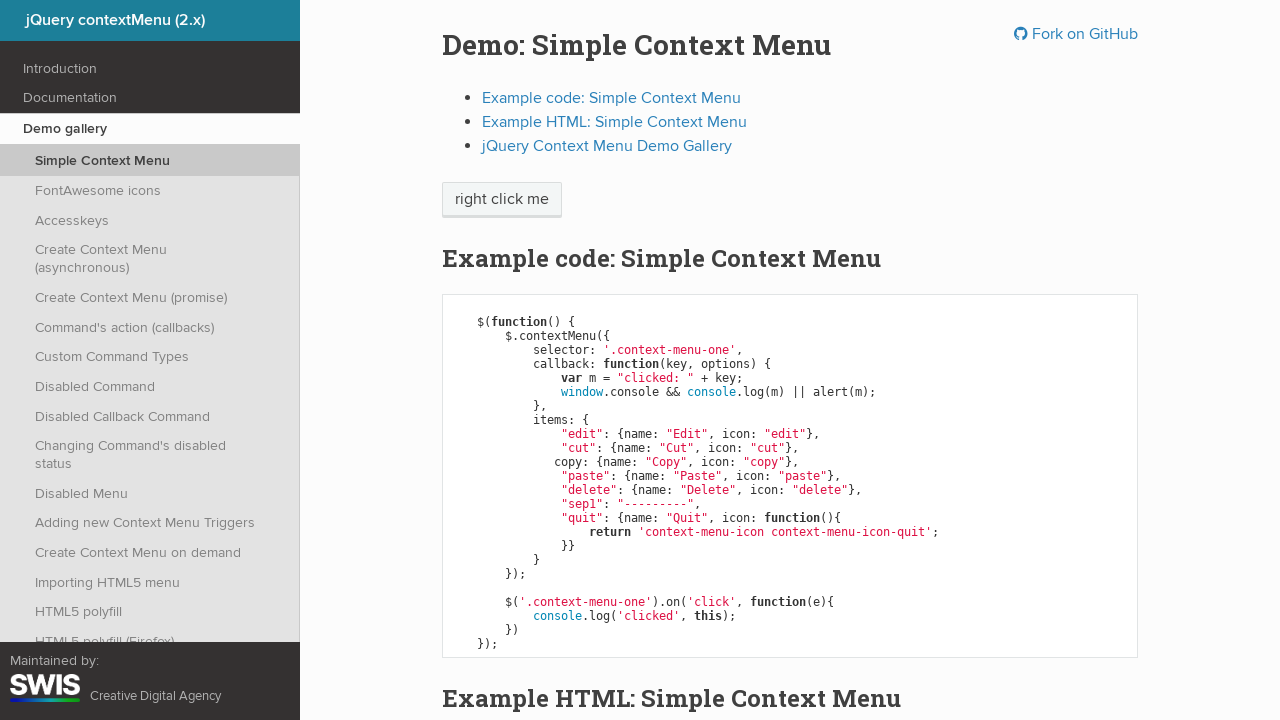

Right-clicked the element to open context menu at (502, 200) on xpath=//span[text()='right click me']
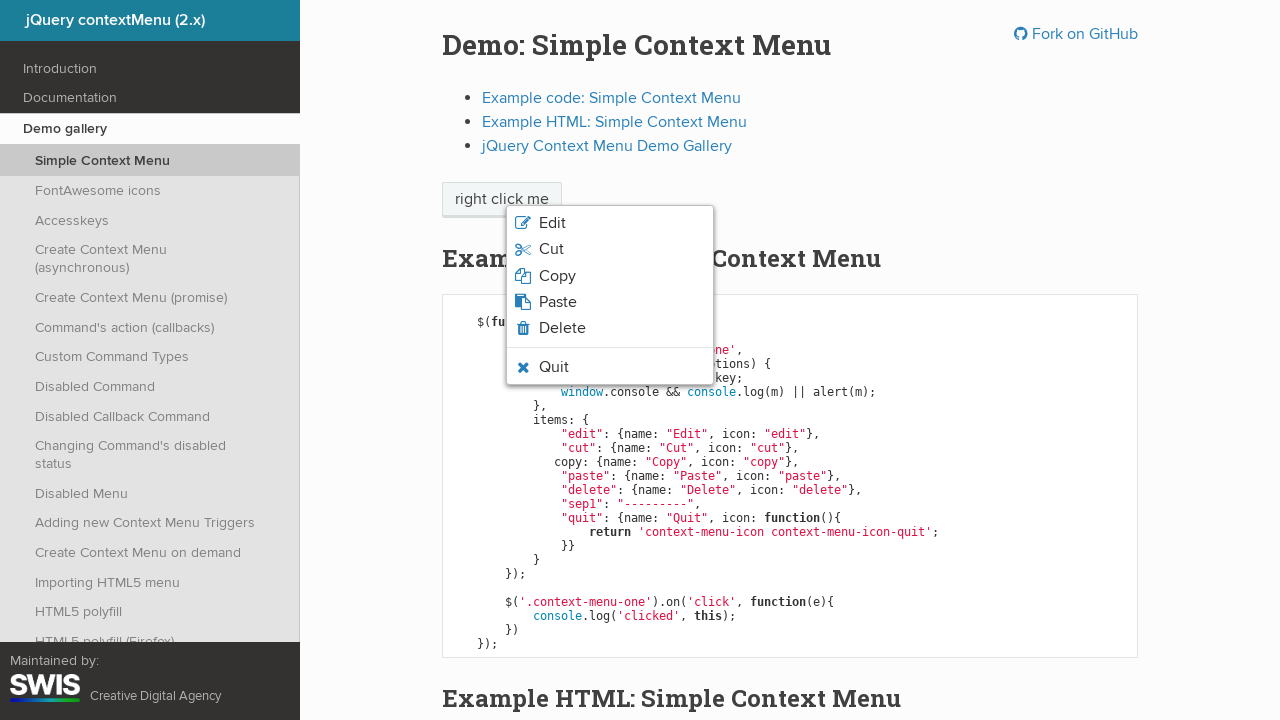

Context menu appeared with options
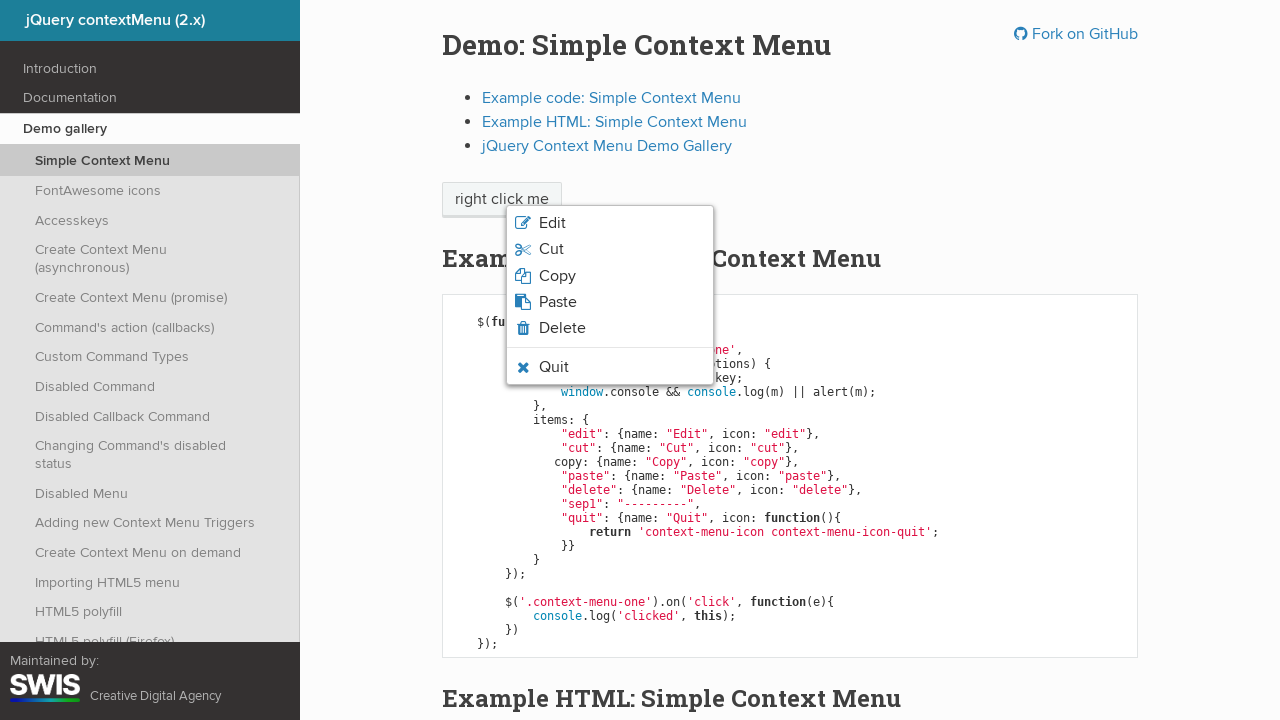

Retrieved all context menu items
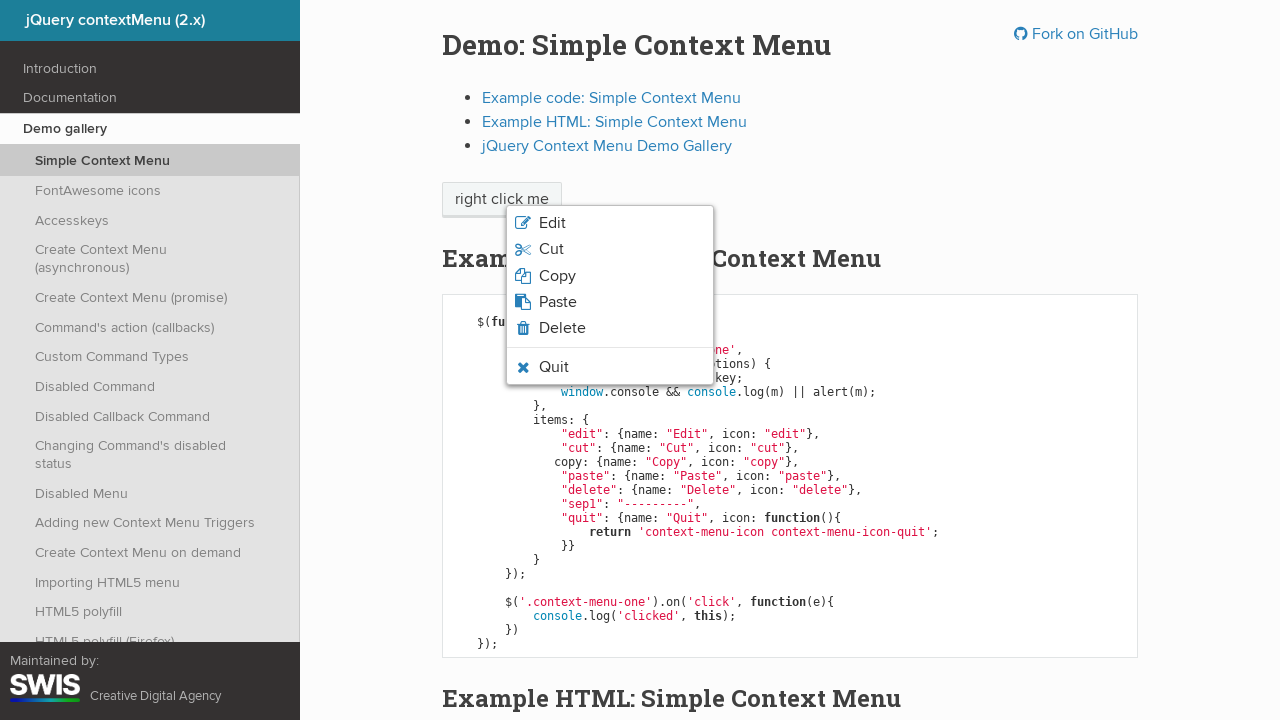

Clicked the 'Copy' option from context menu at (557, 276) on ul.context-menu-list span >> nth=2
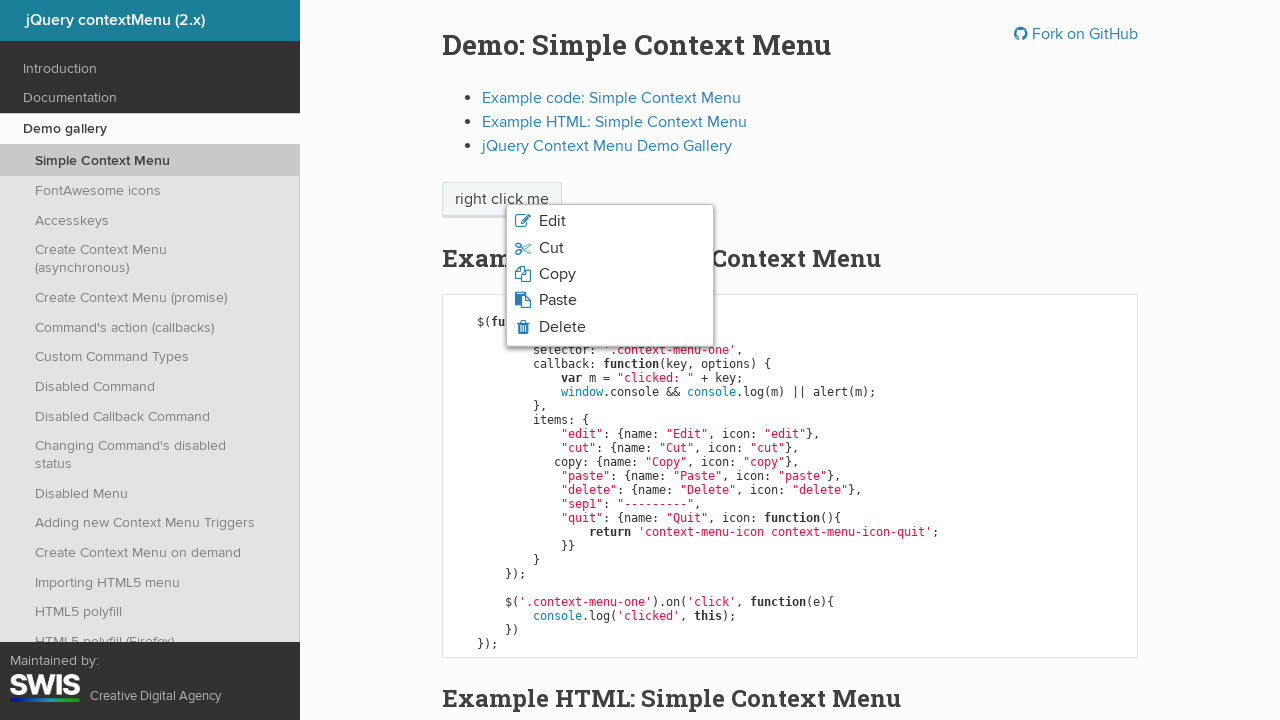

Set up alert dialog handler to accept dialogs
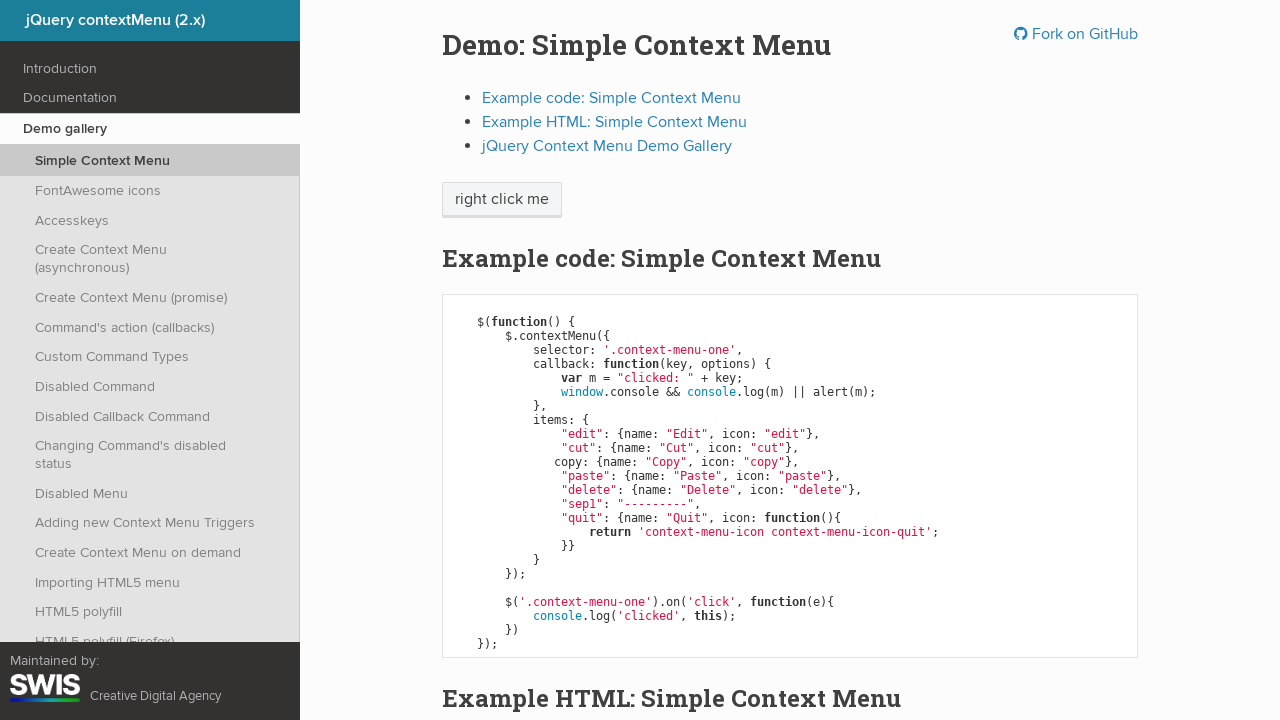

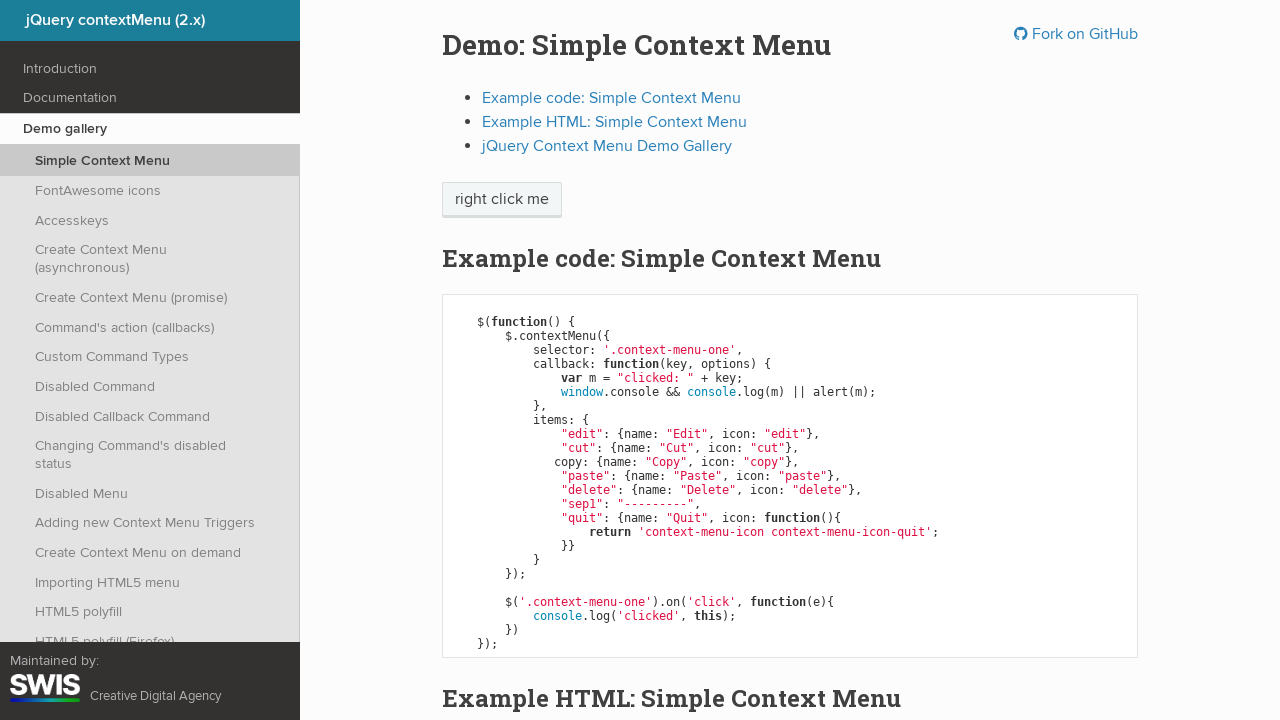